Tests opening a new browser tab by clicking a link, verifying the new tab has different content, then closing it and returning to the original tab.

Starting URL: https://the-internet.herokuapp.com/windows

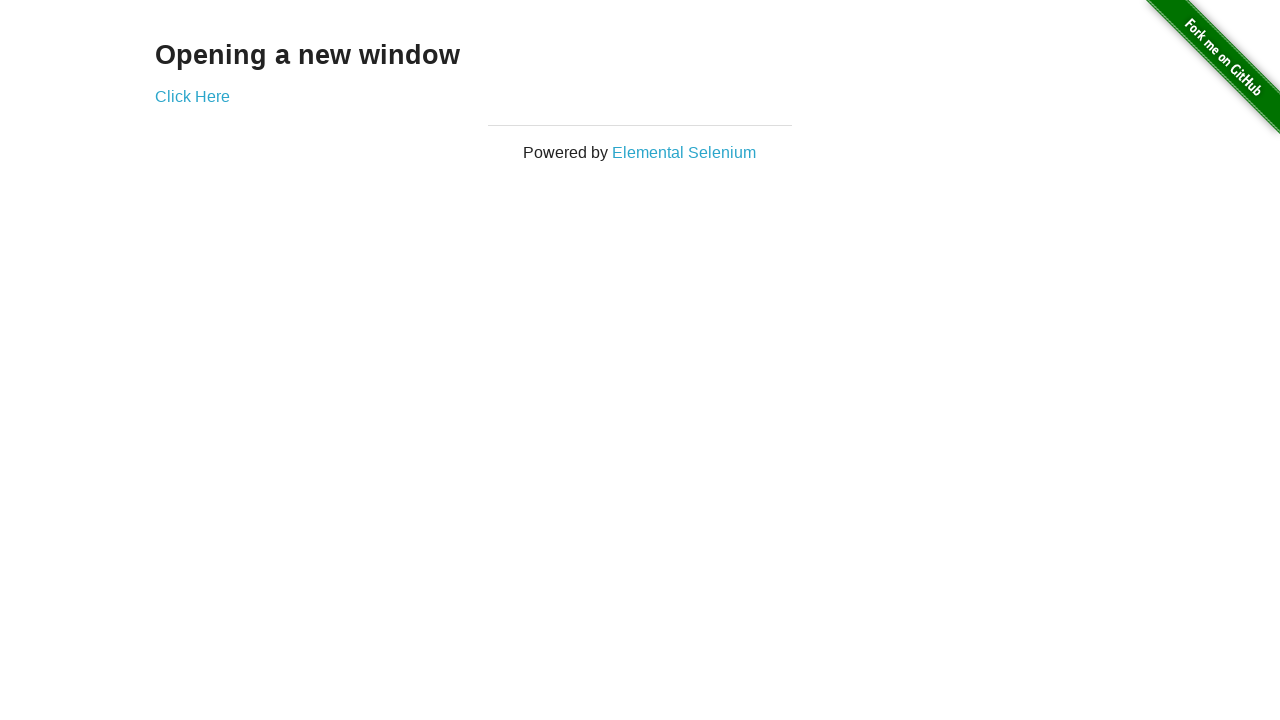

Retrieved title of first tab
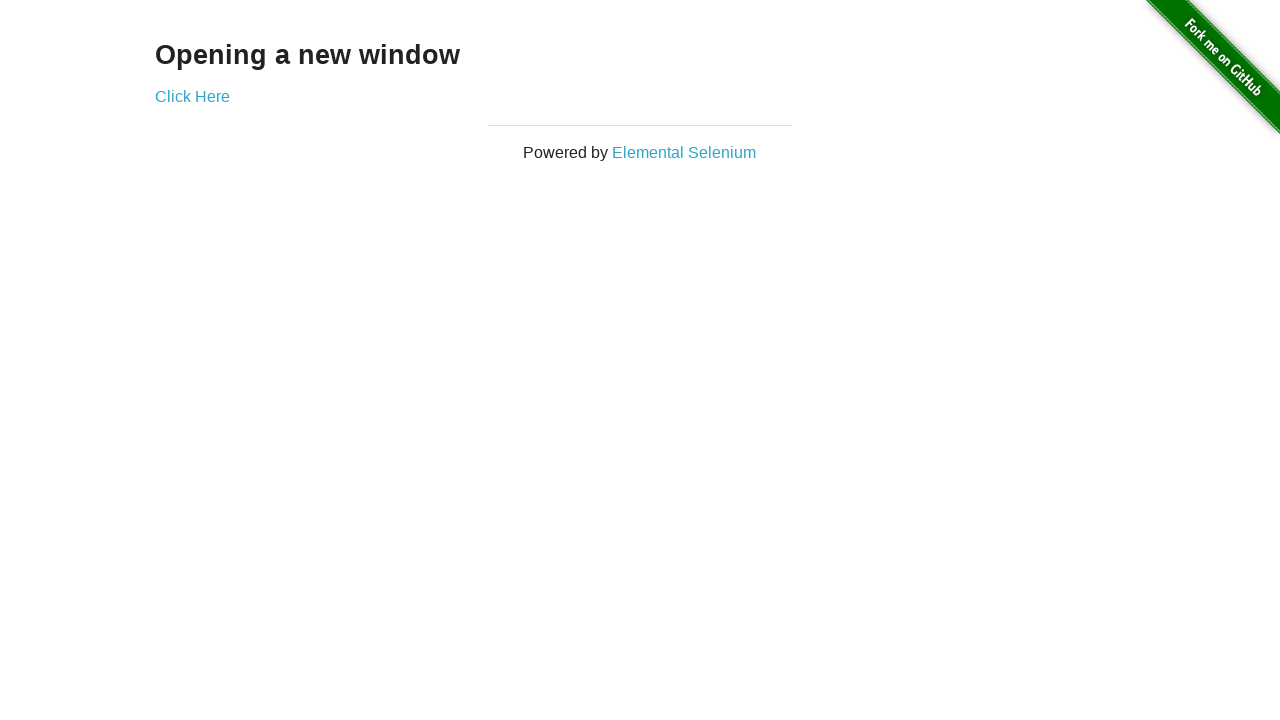

Clicked link to open new tab at (192, 96) on a[href='/windows/new']
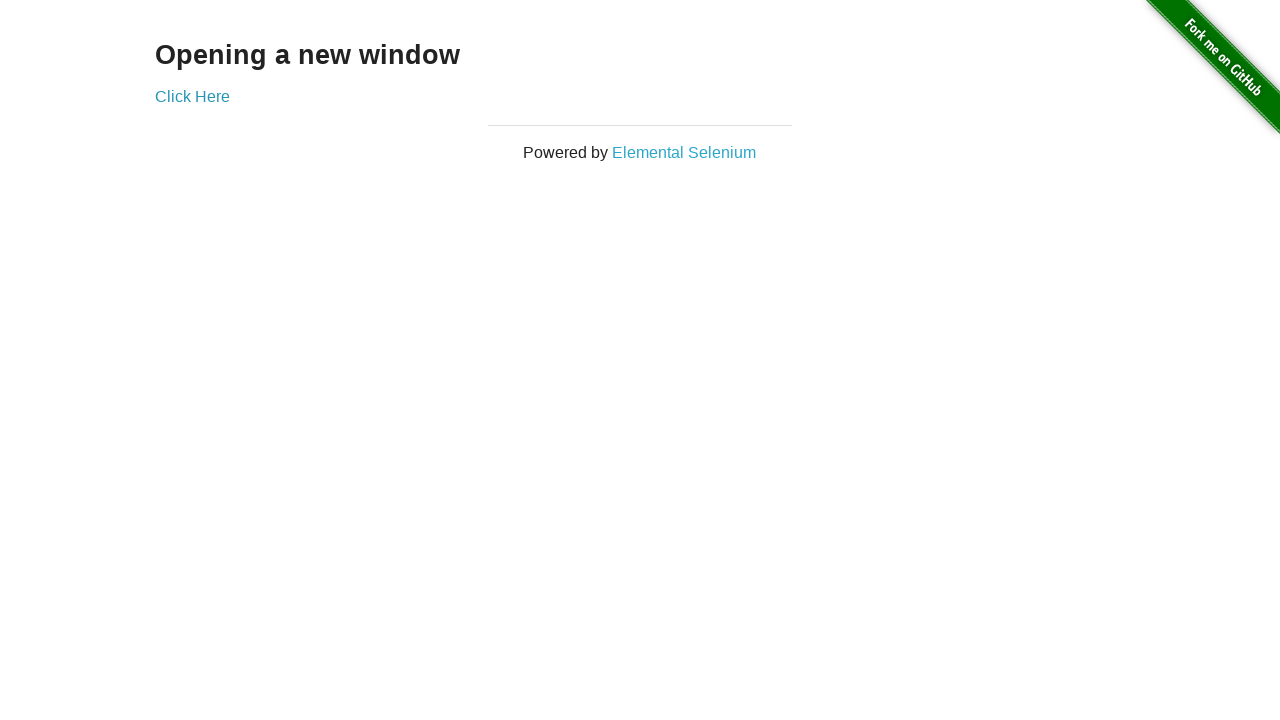

Switched to new tab and waited for load state
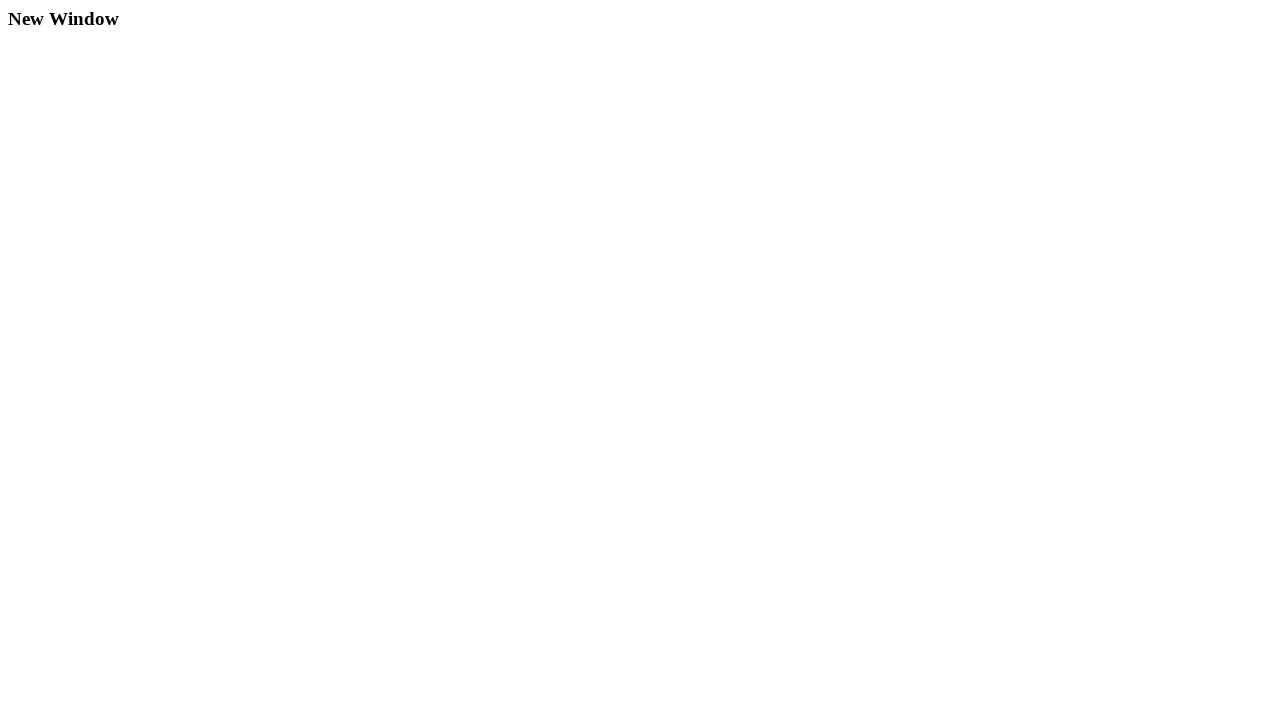

Retrieved title of second tab
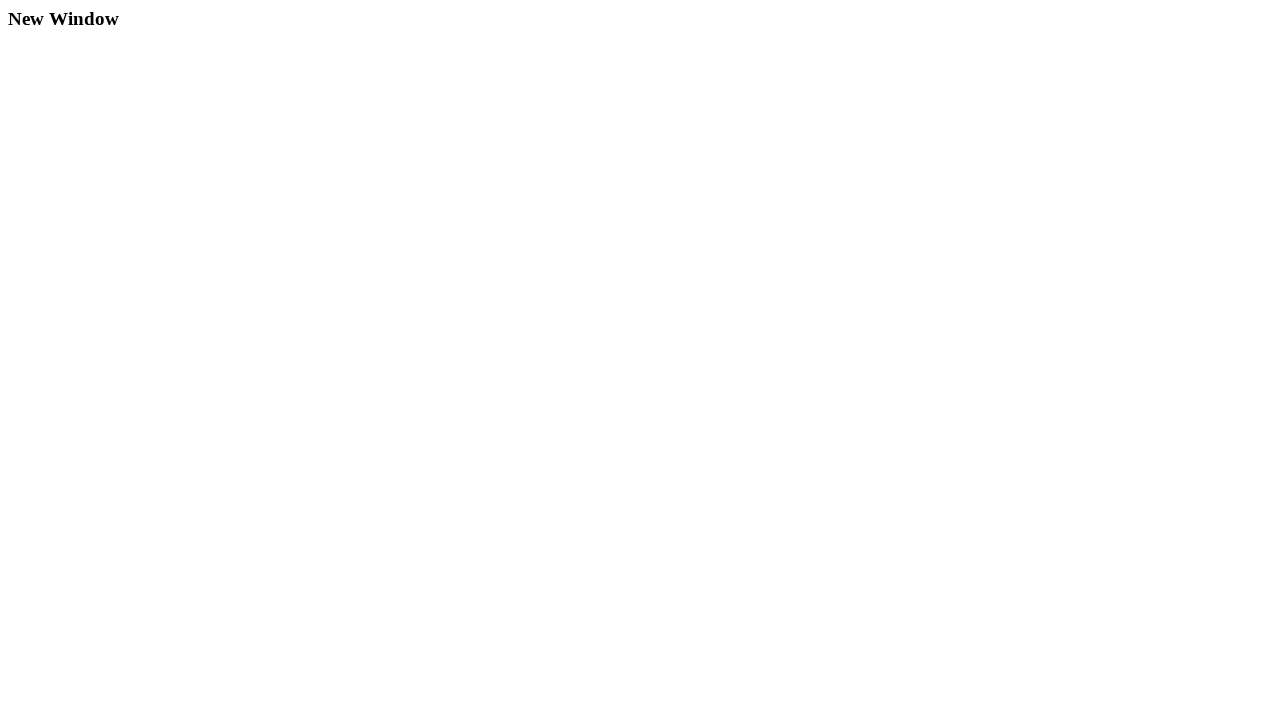

Verified that first and second tab titles are different
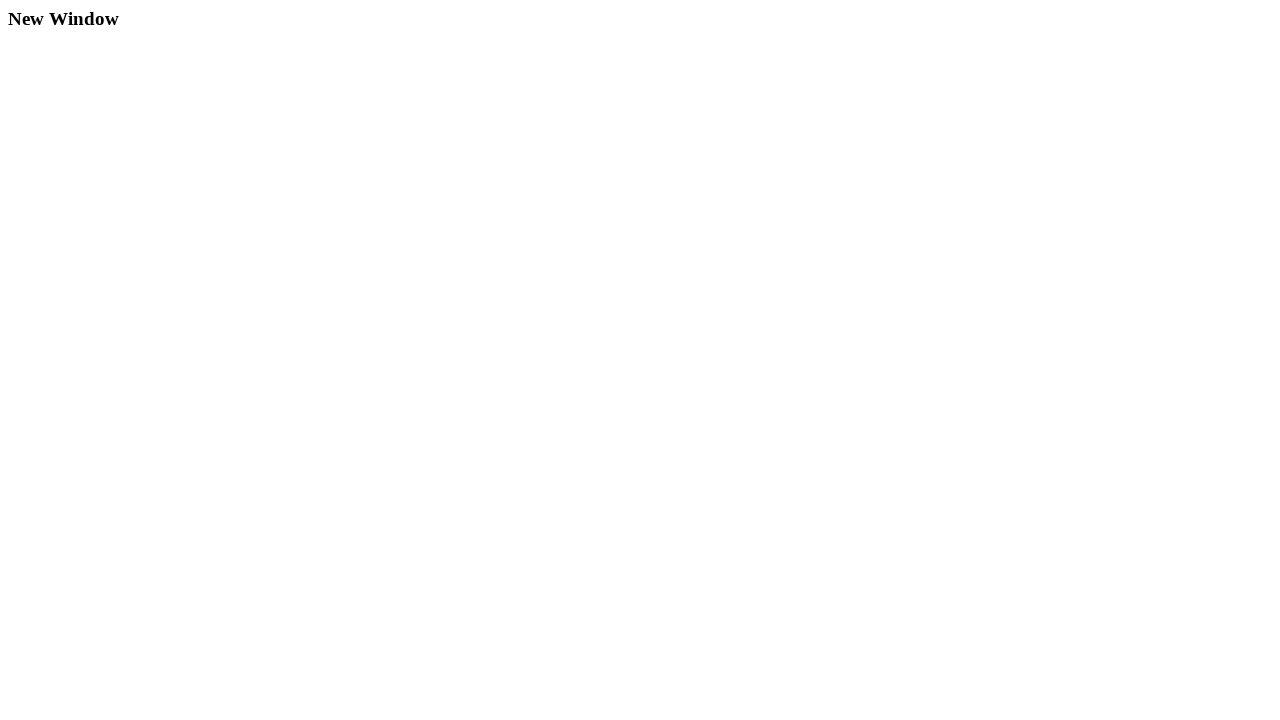

Waited for h3 element to load in new tab
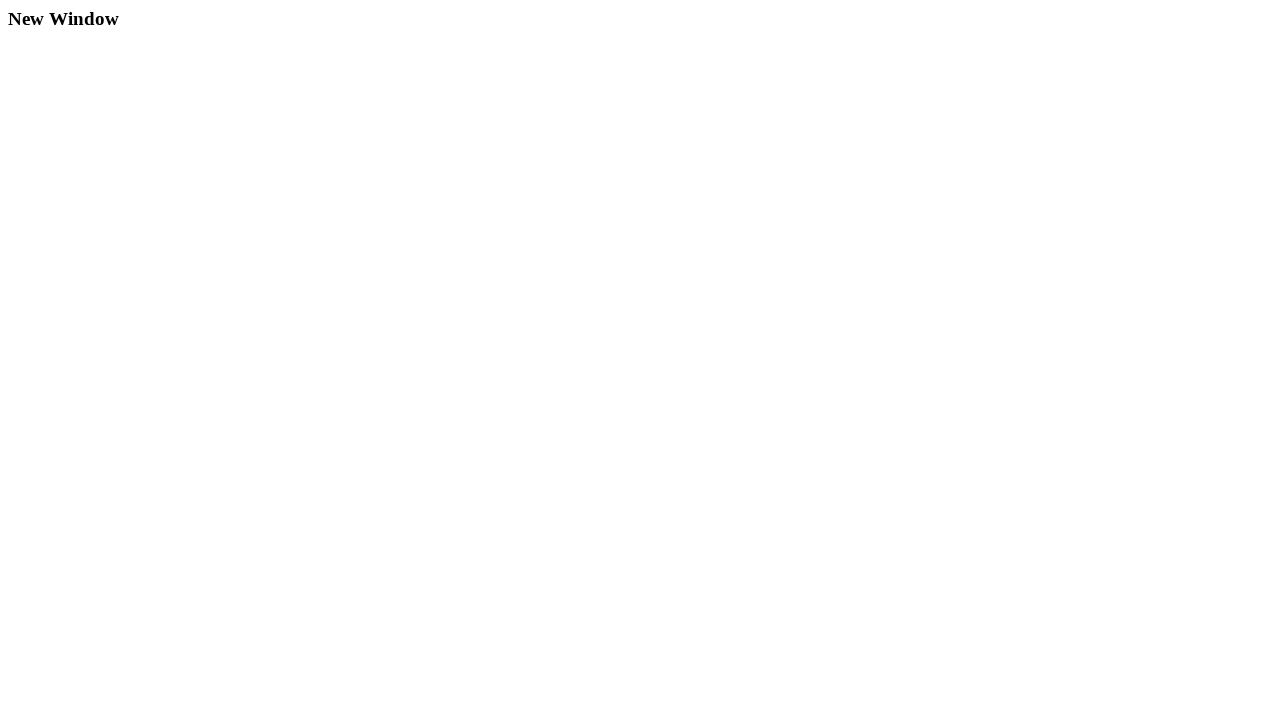

Verified that new tab contains 'New Window' text in h3 element
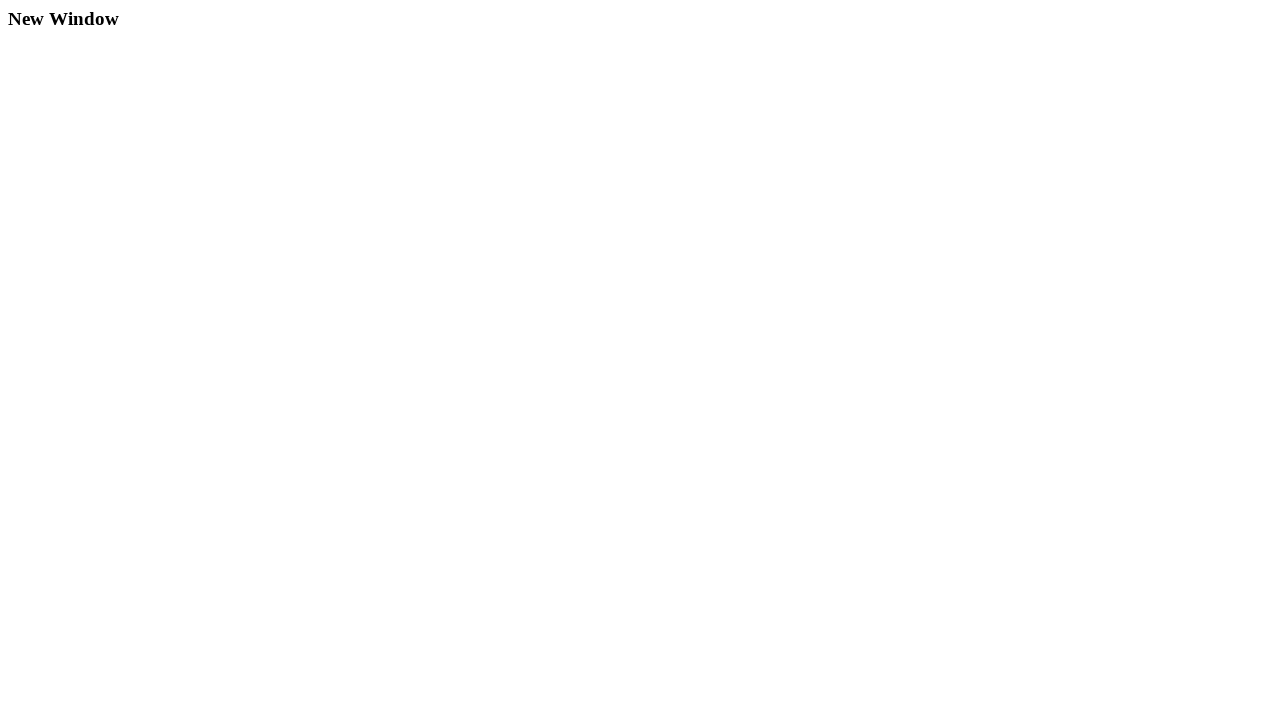

Closed the new tab
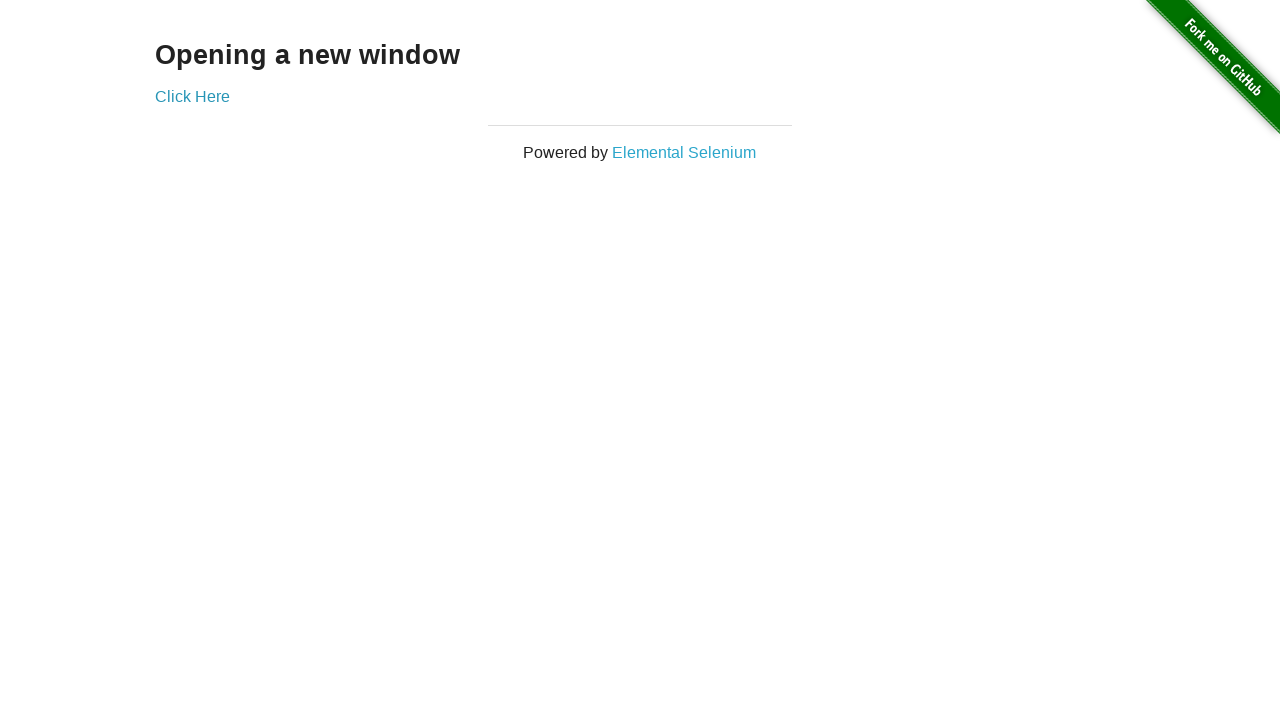

Verified link is visible on original tab after closing new tab
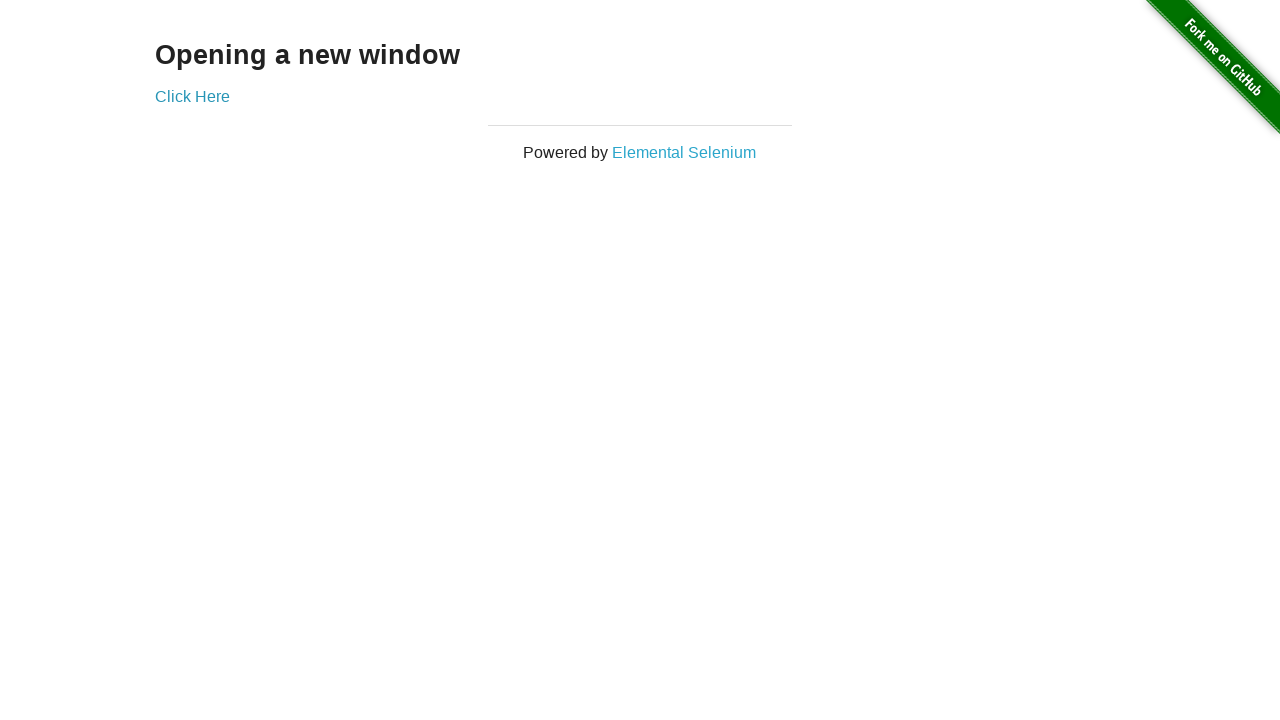

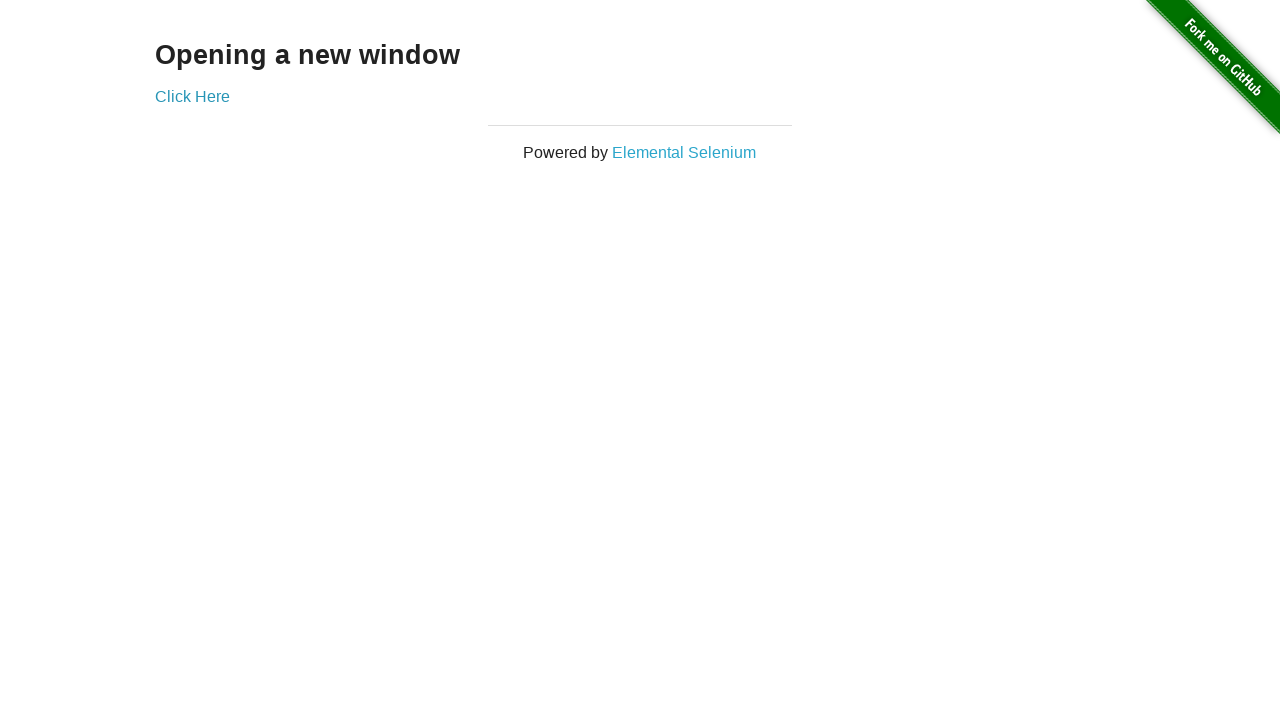